Tests radio button functionality by clicking through each radio button in a group and verifying their selection states

Starting URL: http://www.echoecho.com/htmlforms10.htm

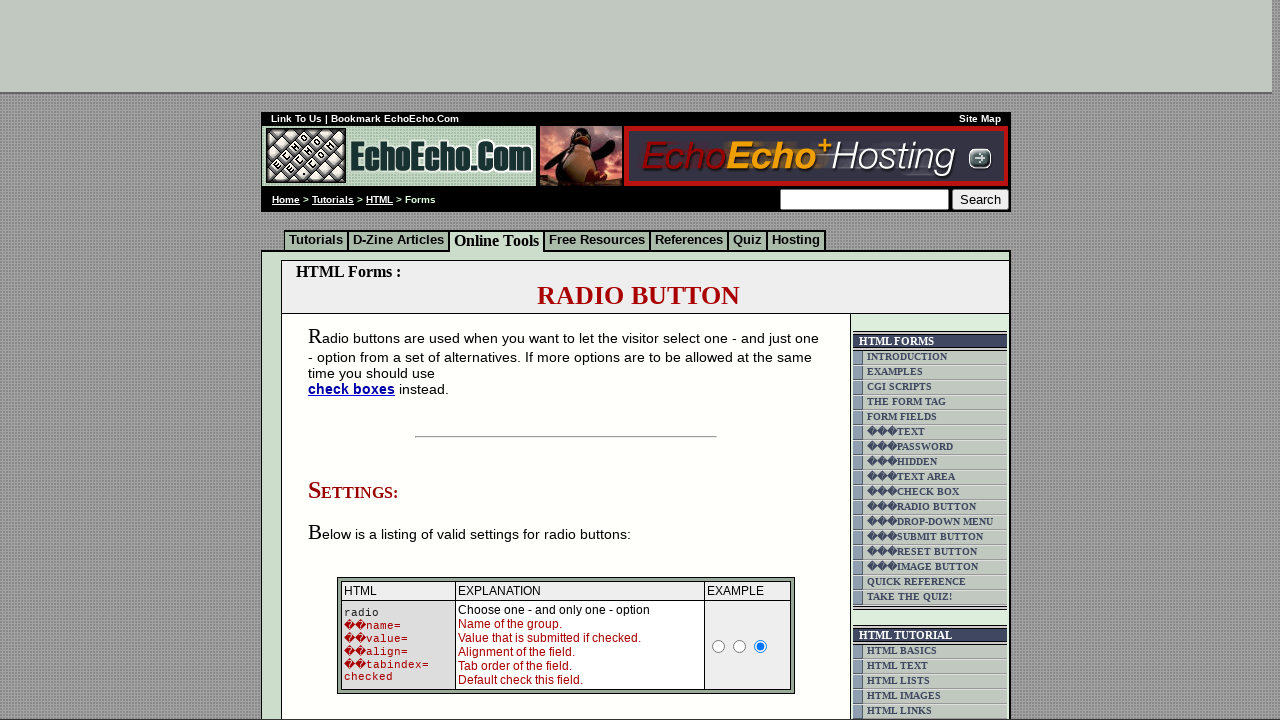

Waited for radio button group to load
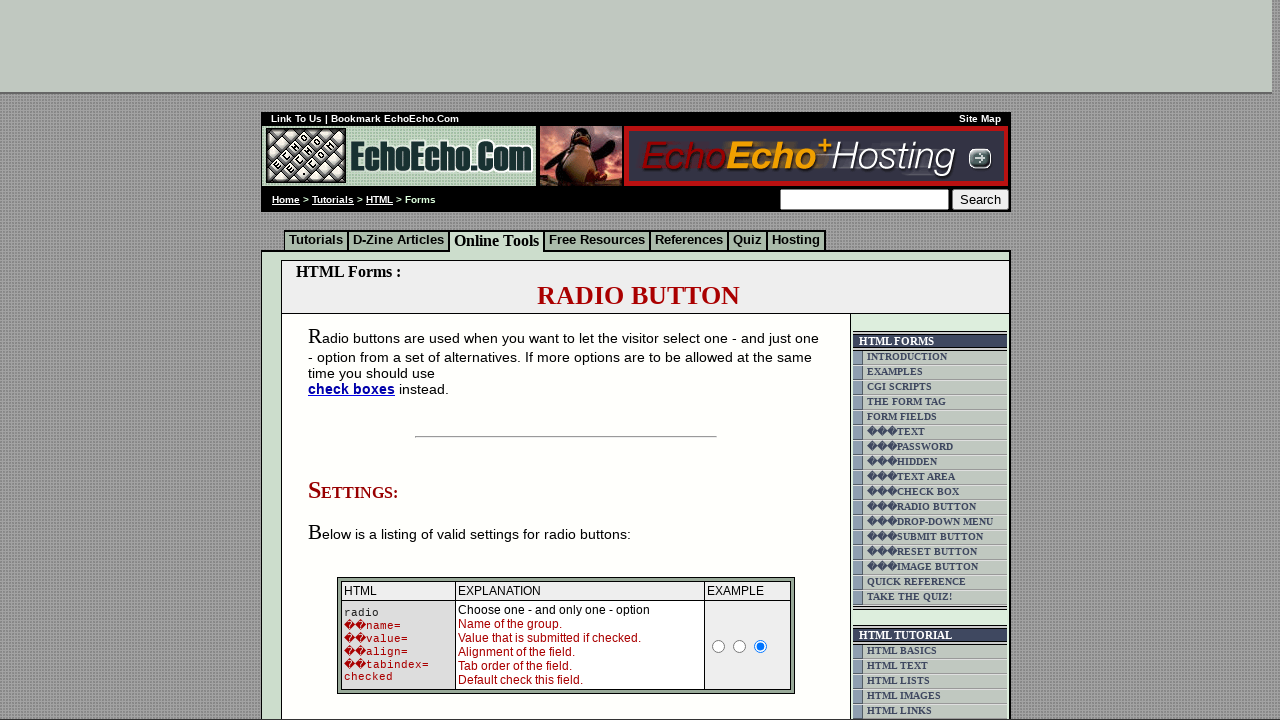

Located all radio buttons in group1
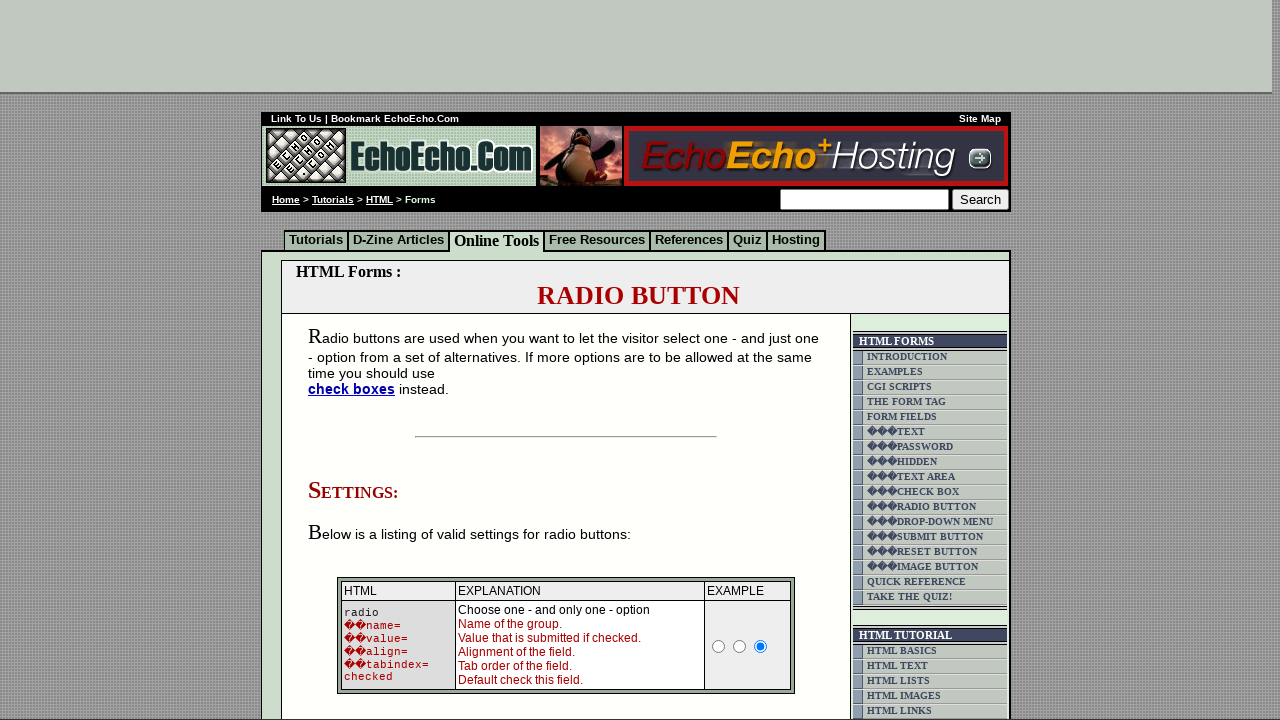

Found 3 radio buttons in the group
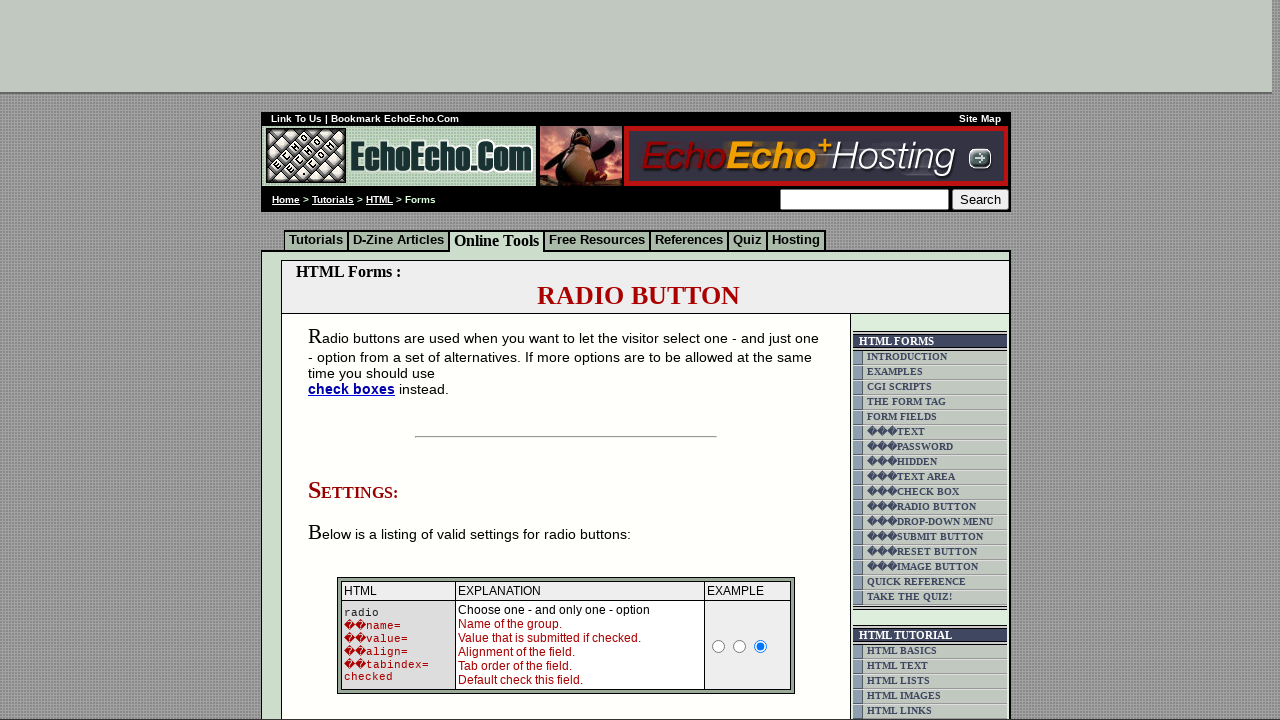

Clicked radio button 1 of 3 at (356, 360) on input[name='group1'] >> nth=0
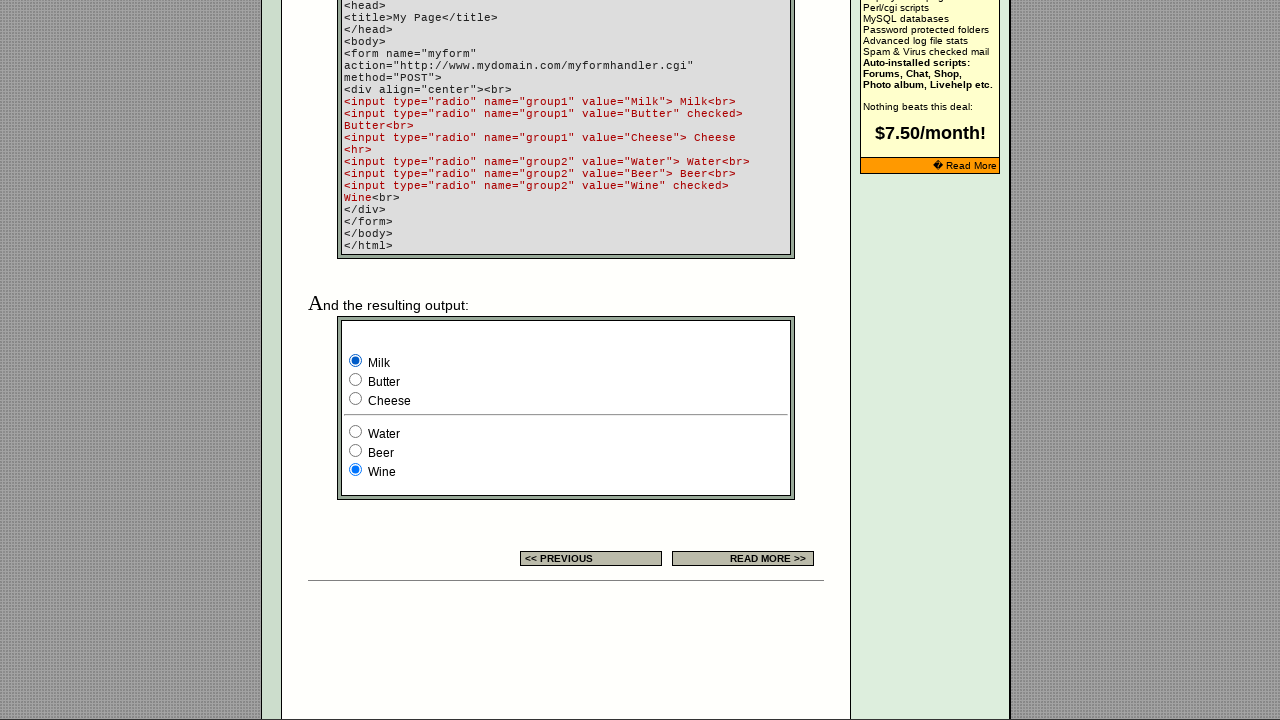

Waited for radio button 1 state update
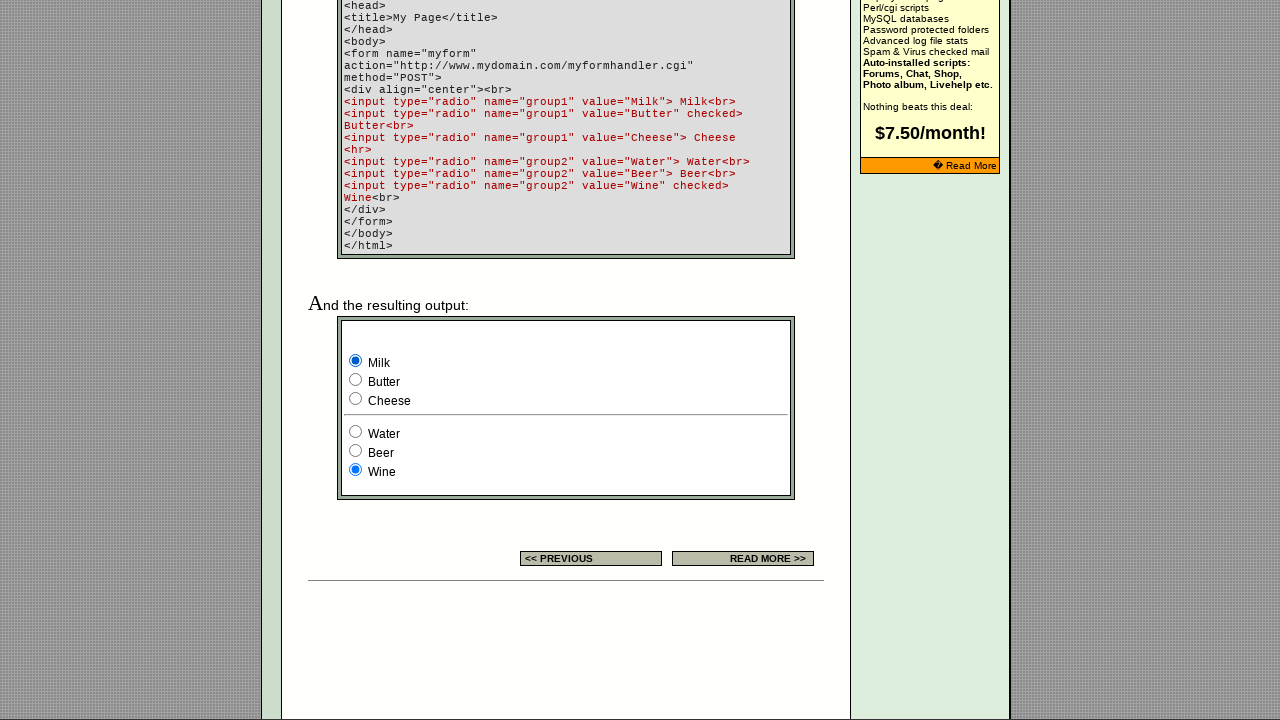

Clicked radio button 2 of 3 at (356, 380) on input[name='group1'] >> nth=1
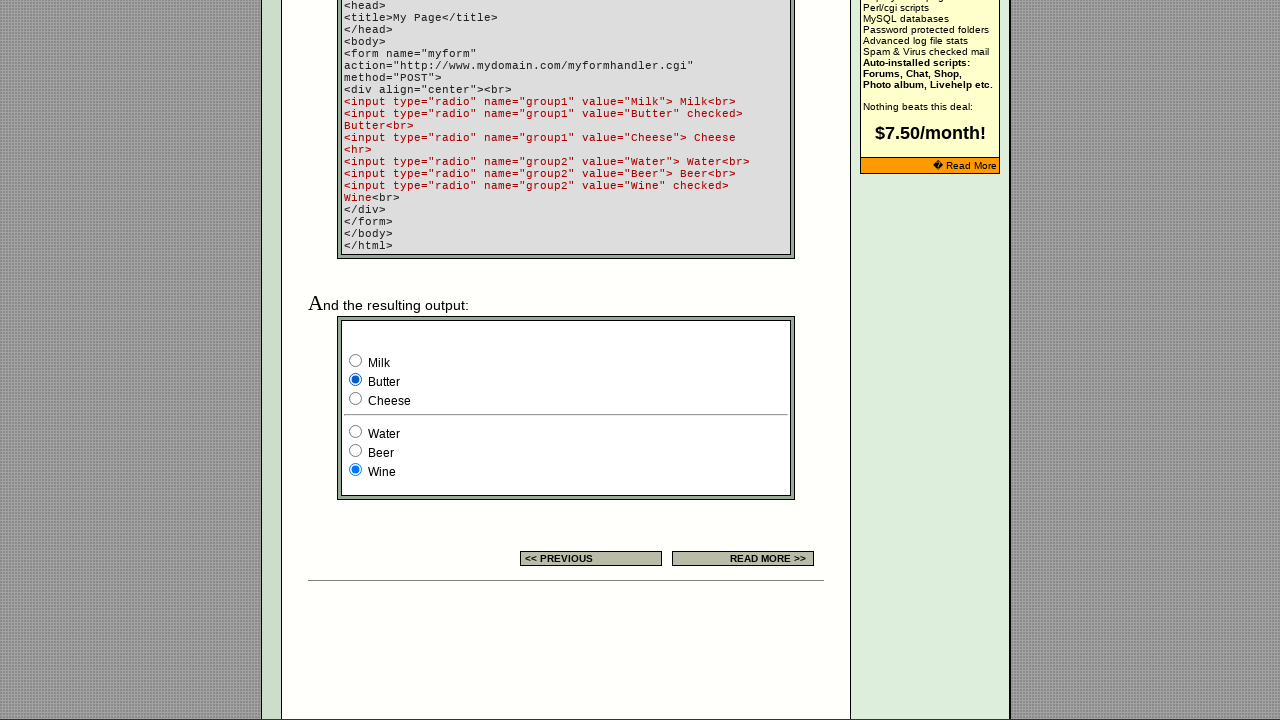

Waited for radio button 2 state update
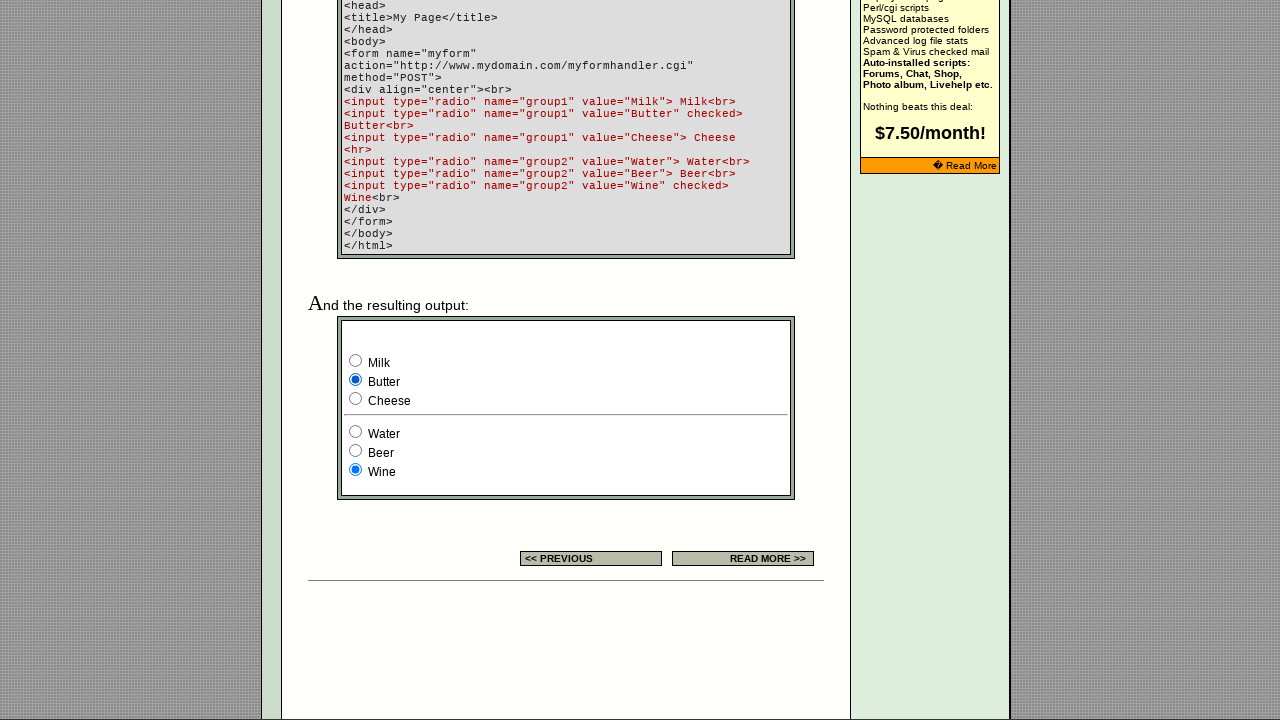

Clicked radio button 3 of 3 at (356, 398) on input[name='group1'] >> nth=2
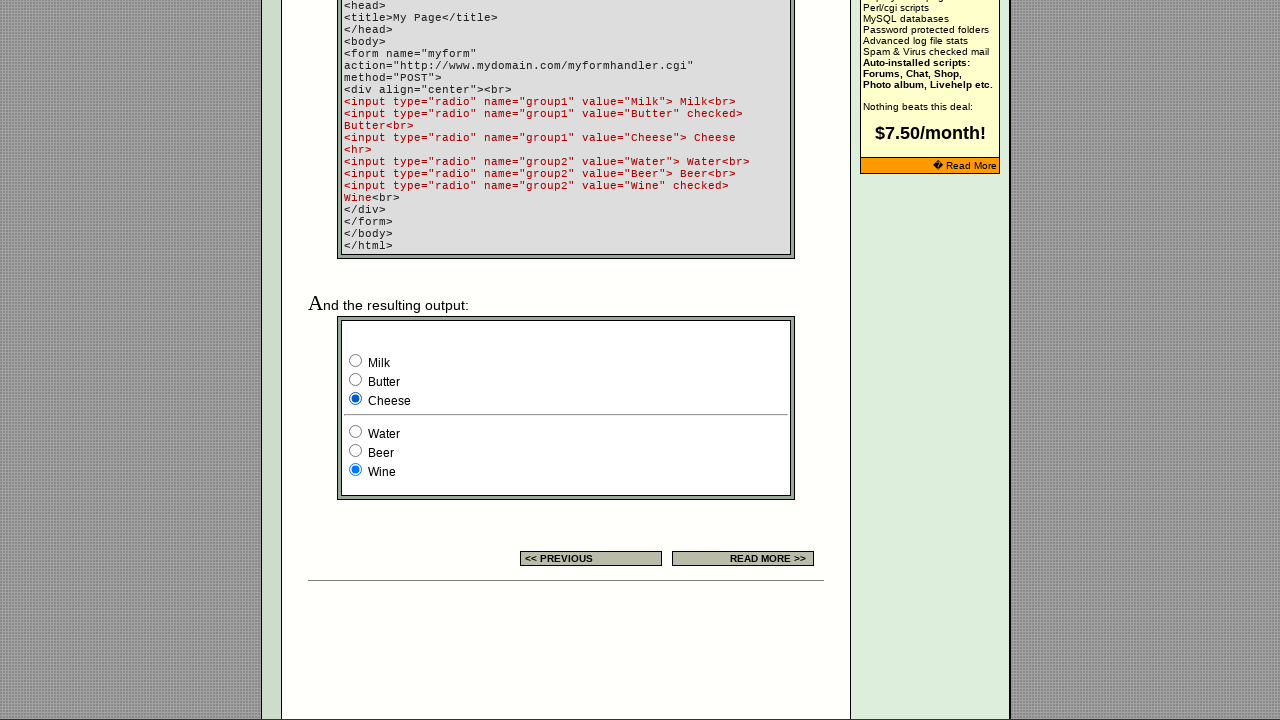

Waited for radio button 3 state update
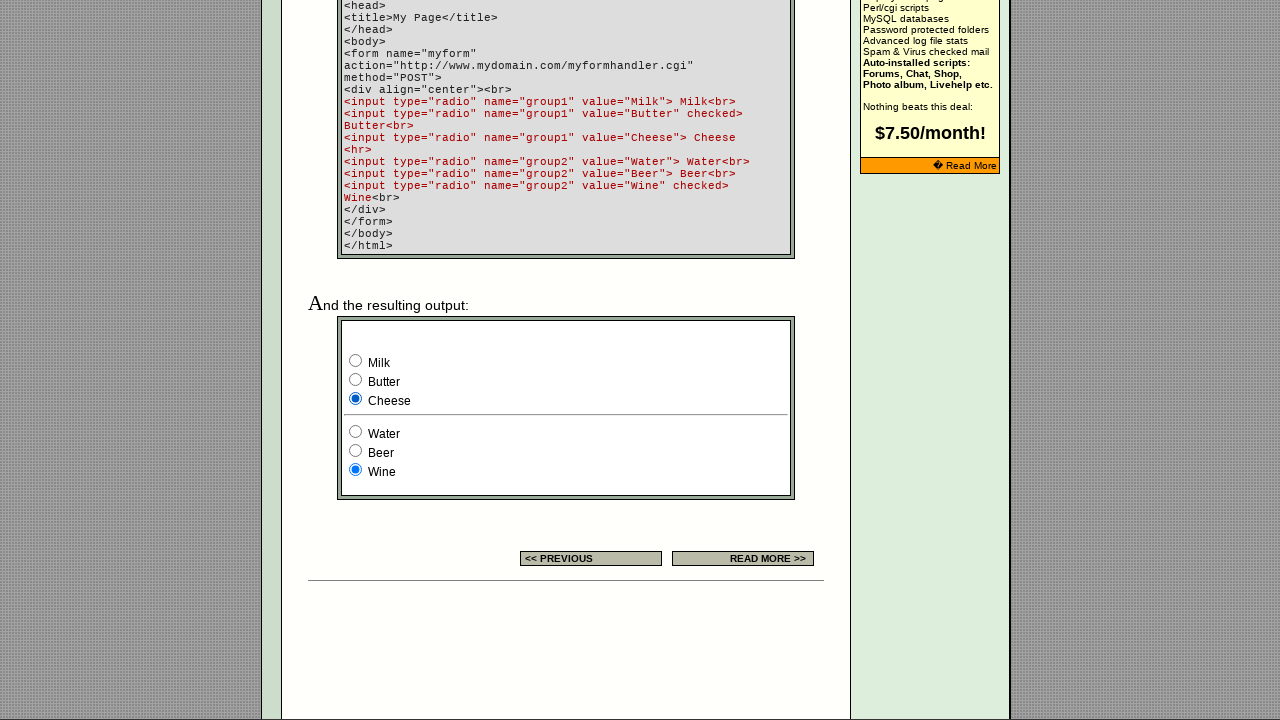

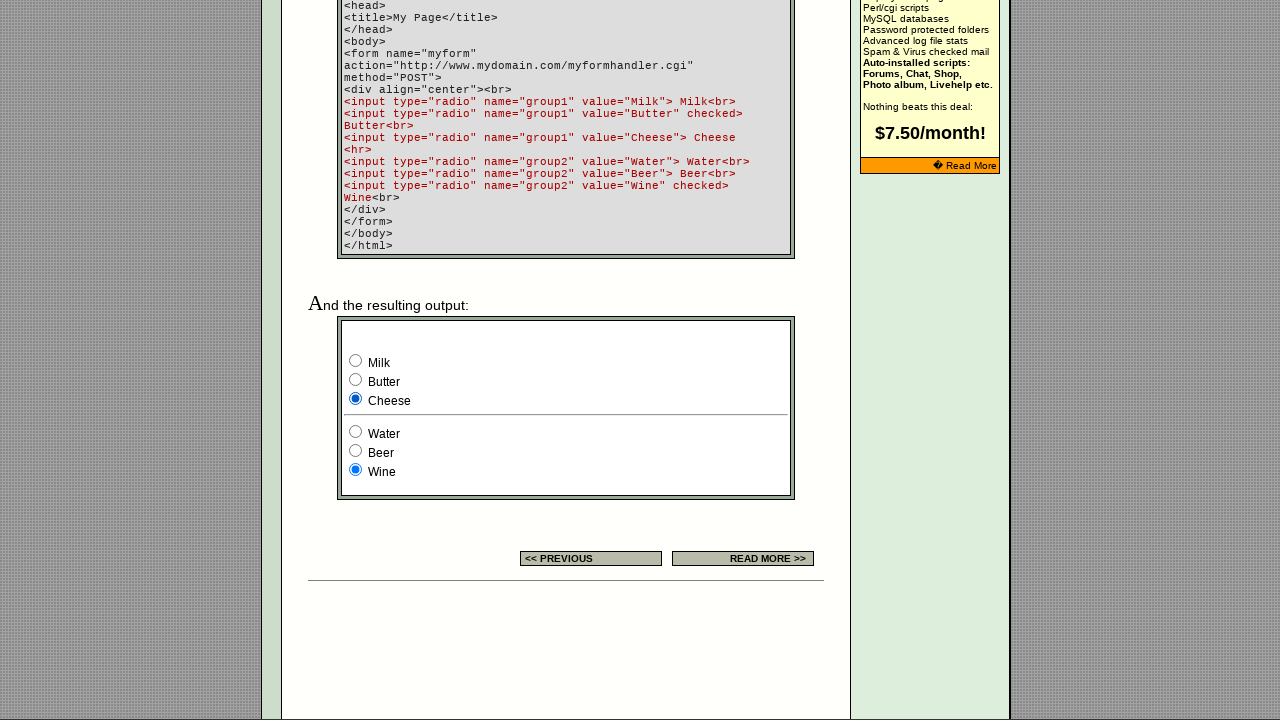